Tests registration form by clicking start button, filling in login credentials, agreeing to terms, and submitting the form to verify success message

Starting URL: https://victoretc.github.io/selenium_waits/

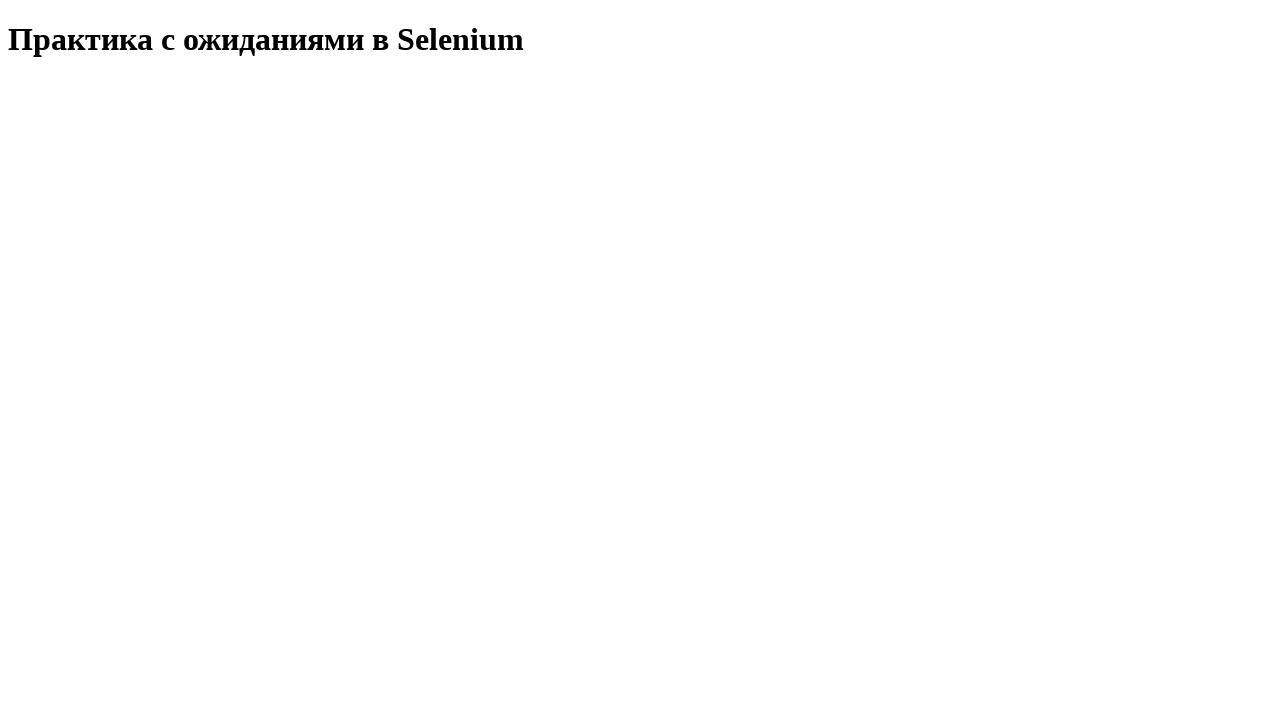

Start Test button is visible
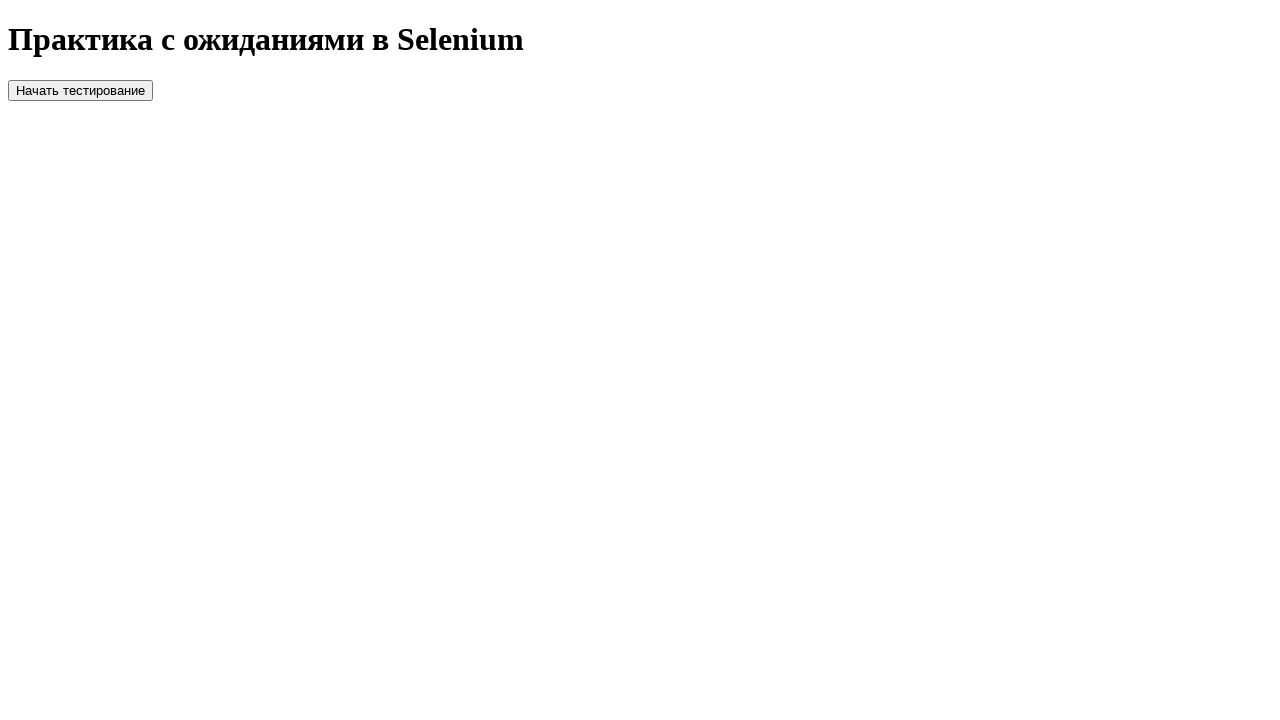

Clicked Start Test button at (80, 90) on #startTest
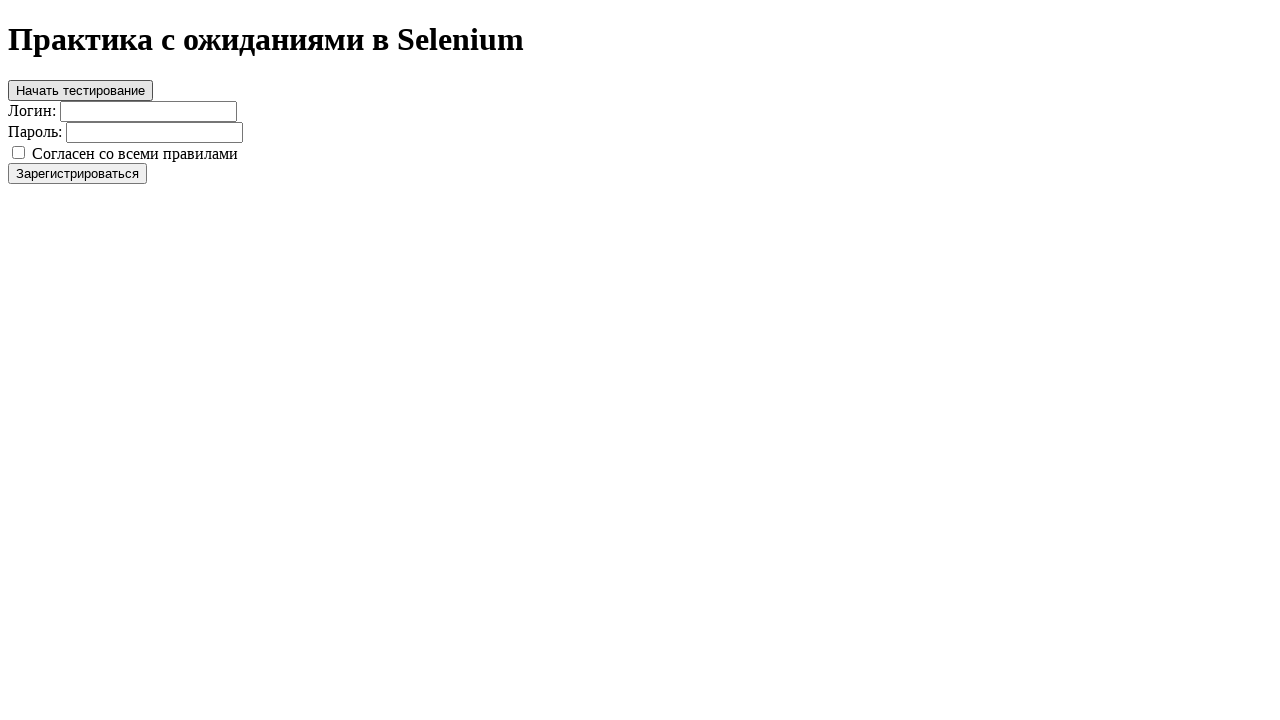

Filled login field with 'login' on #login
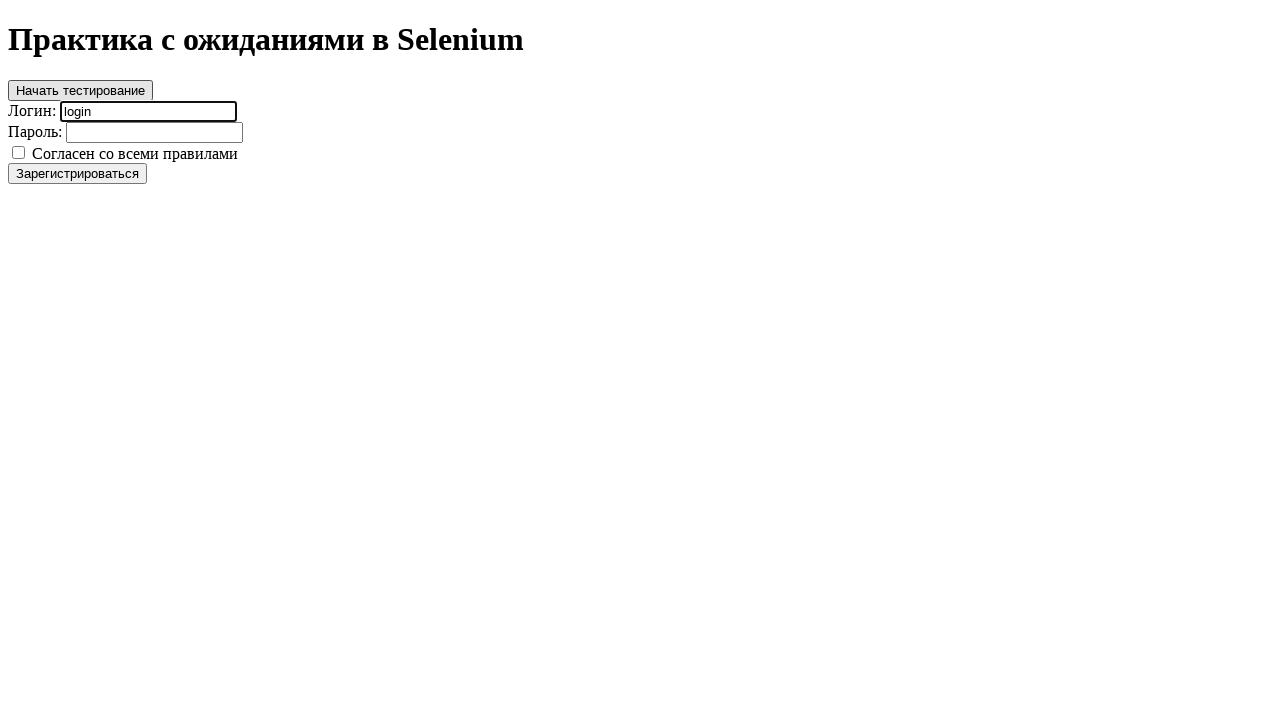

Filled password field with 'password' on #password
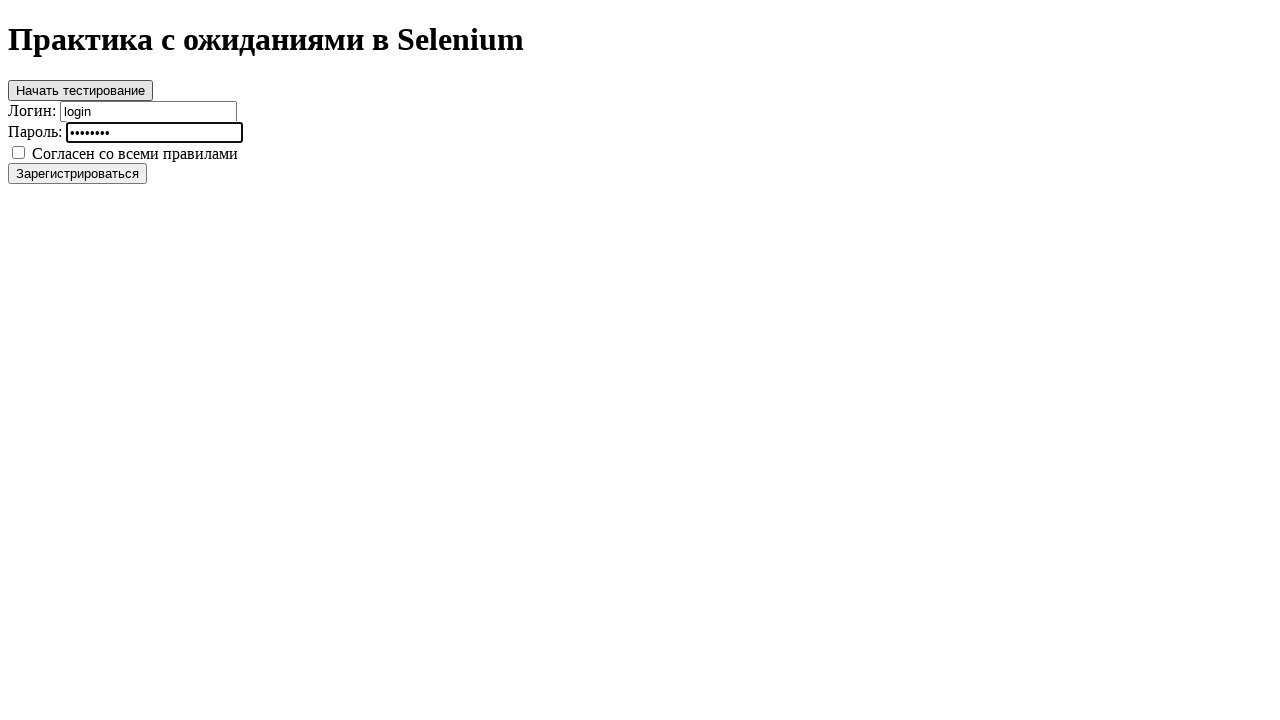

Clicked terms agreement checkbox at (18, 152) on #agree
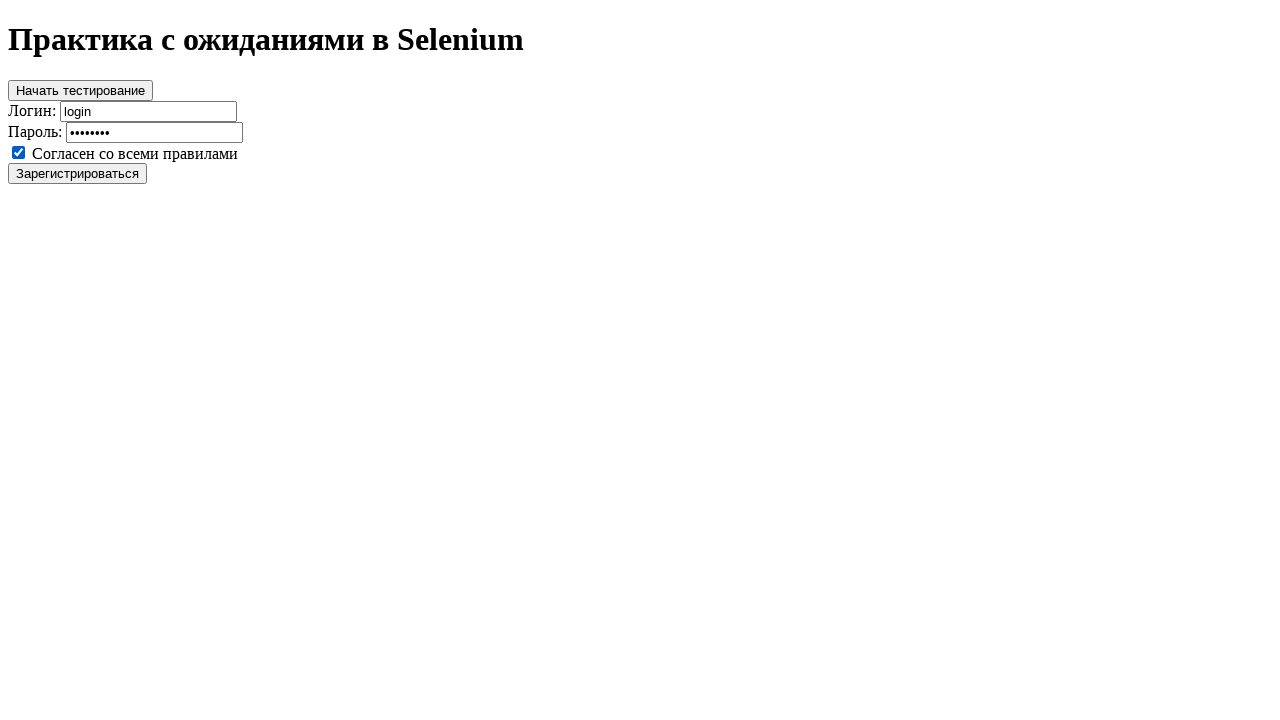

Clicked register button to submit form at (78, 173) on #register
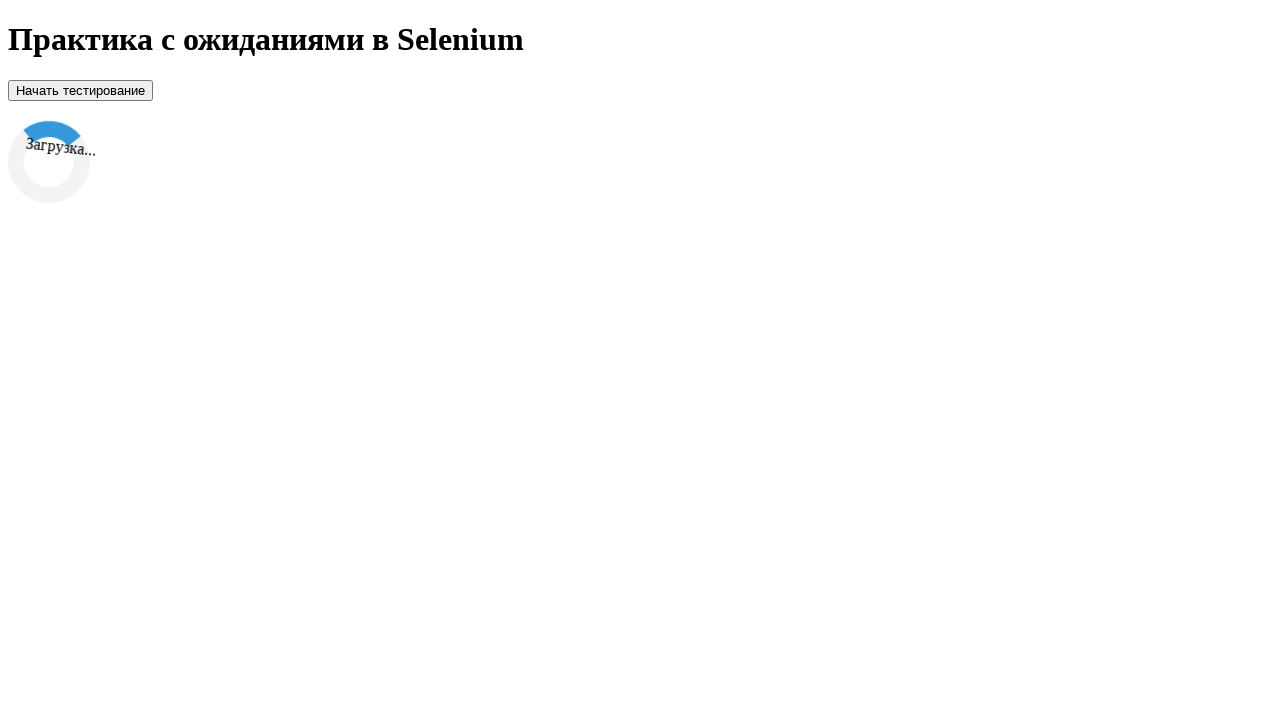

Loading indicator appeared
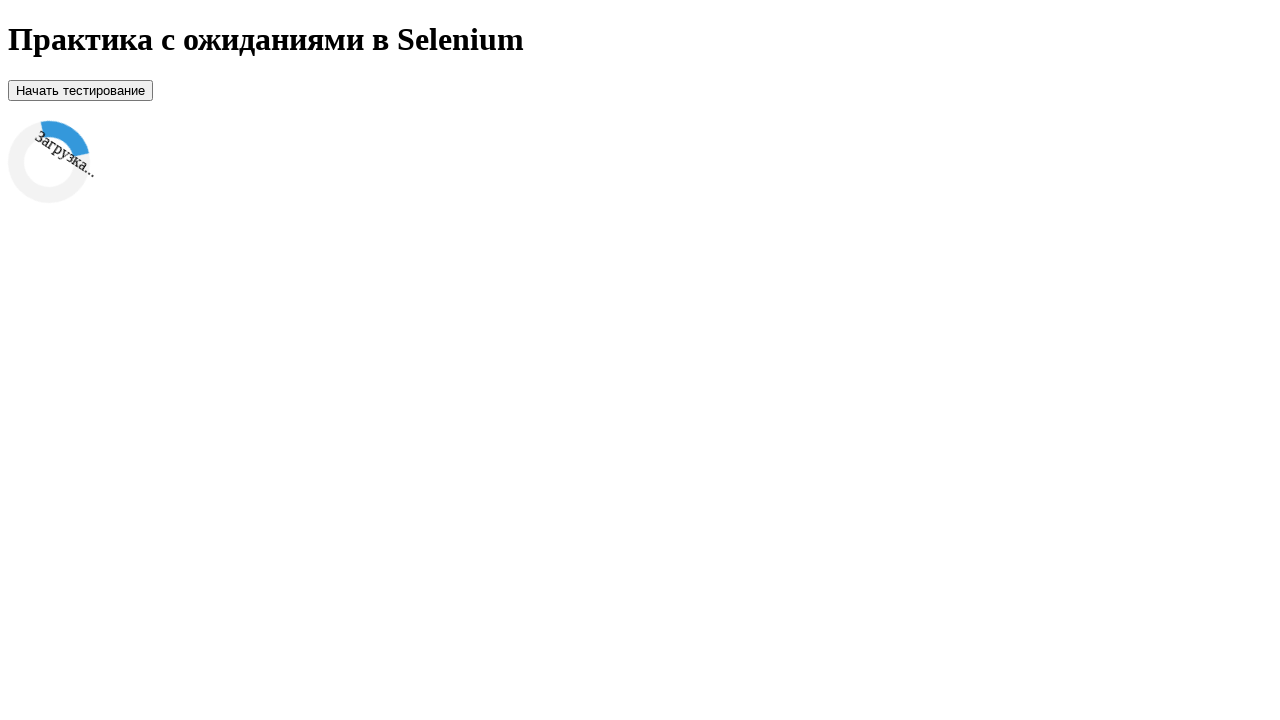

Success message is visible
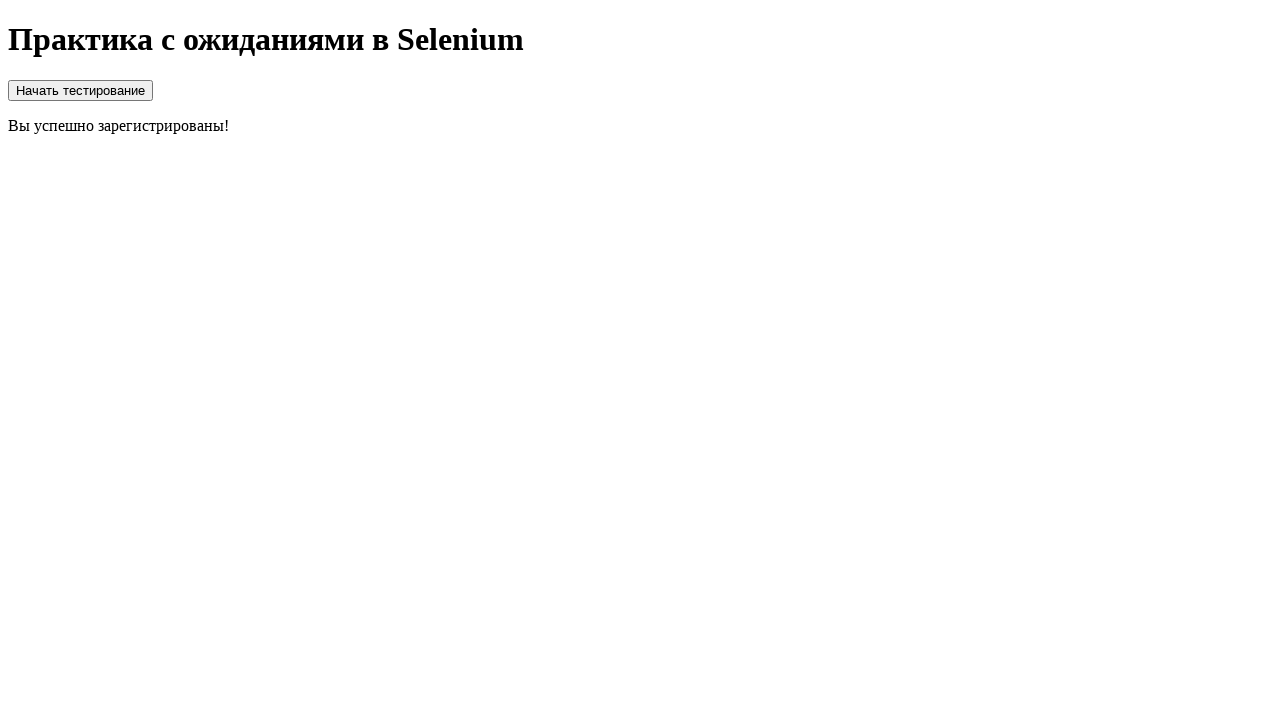

Verified success message text: 'Вы успешно зарегистрированы!'
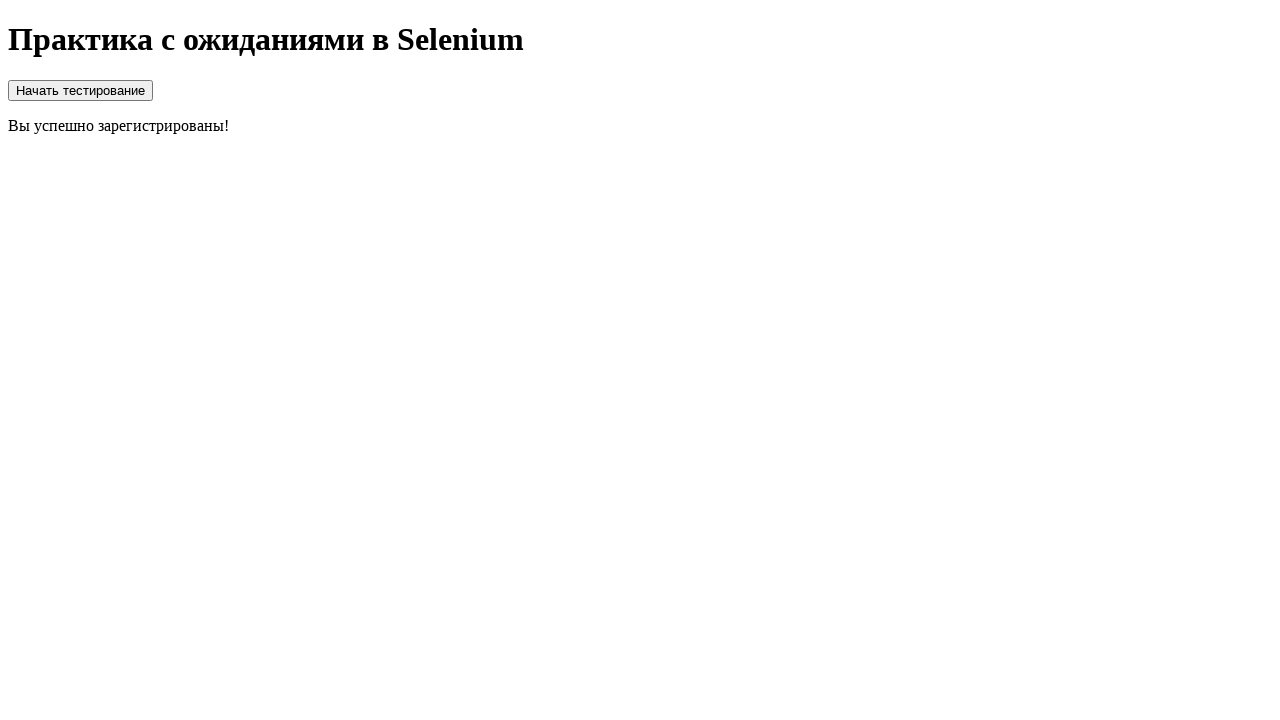

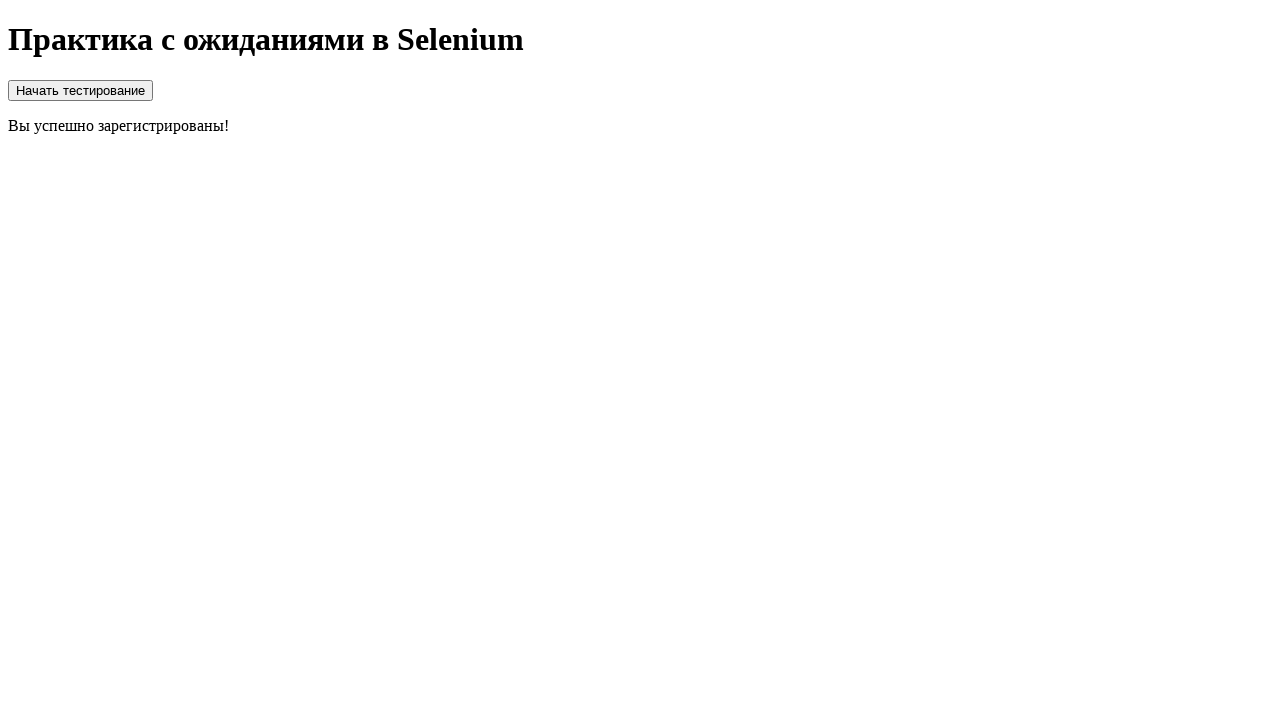